Tests GitHub navigation by hovering over Solutions menu, clicking Enterprise link, and verifying the page heading contains expected text

Starting URL: https://github.com

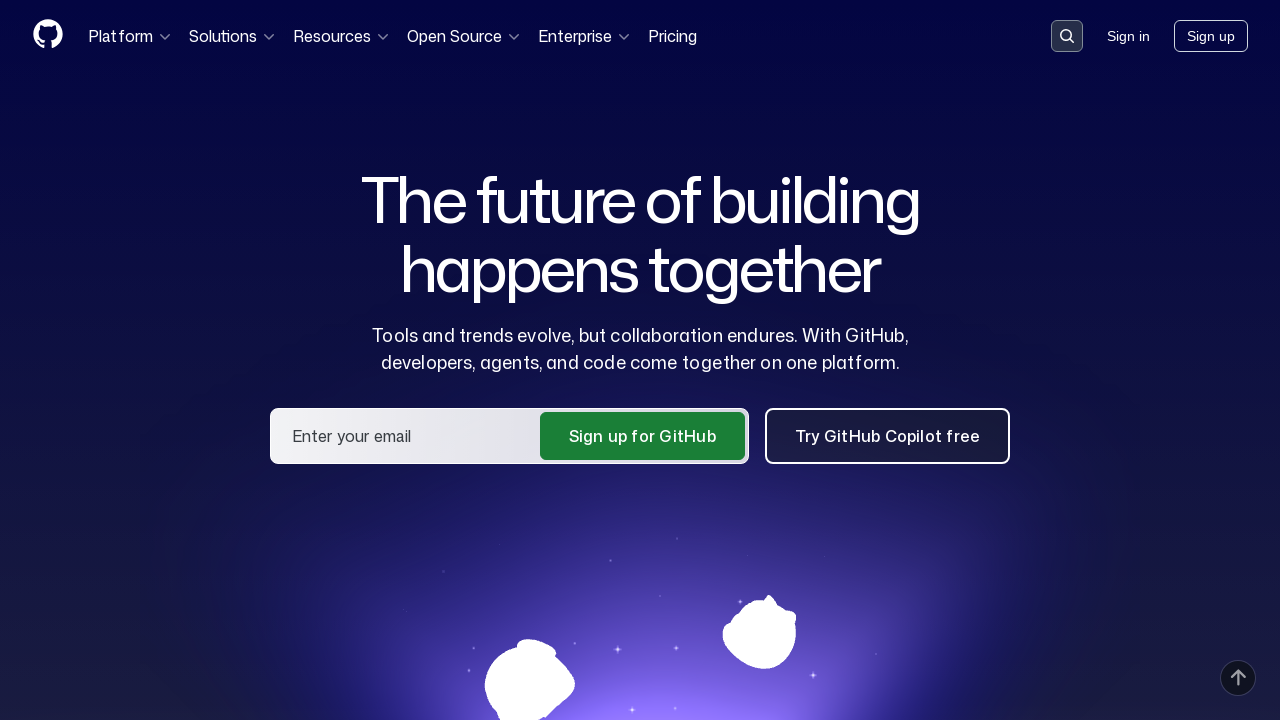

Hovered over Solutions menu item at (233, 36) on .HeaderMenu-wrapper >> text=Solutions
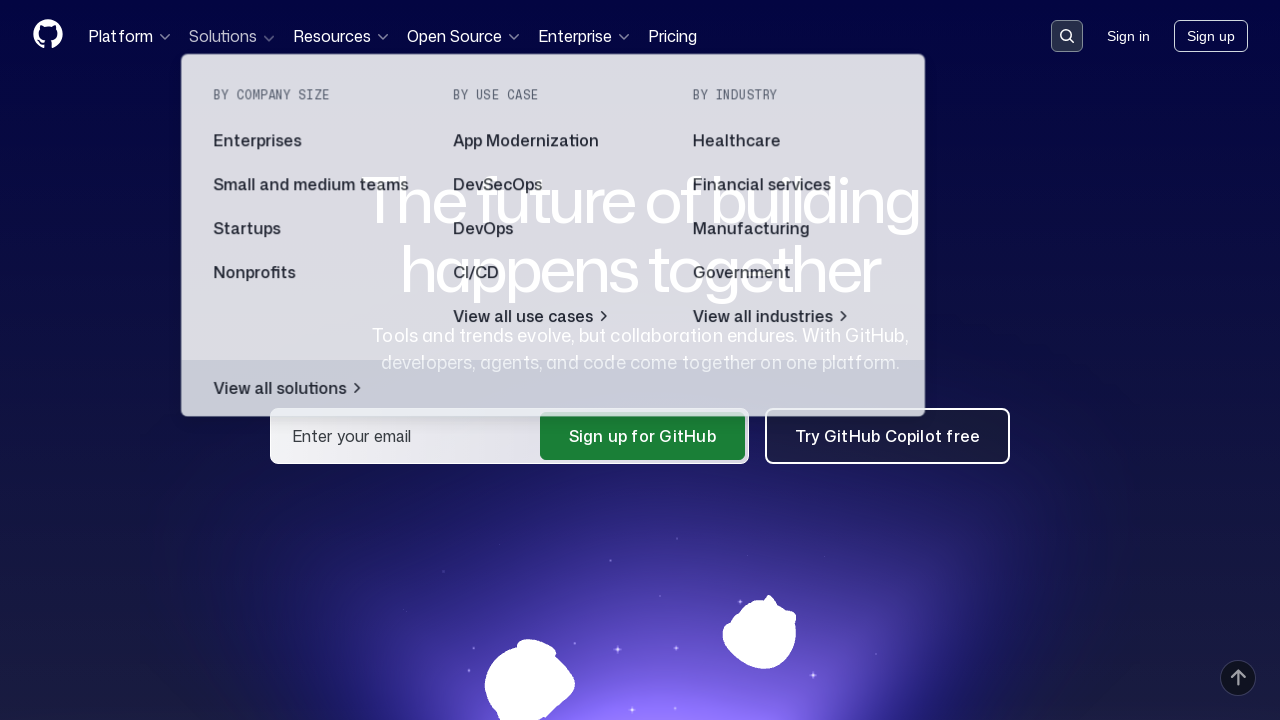

Clicked on Enterprise link at (313, 142) on a:has-text('Enterprise')
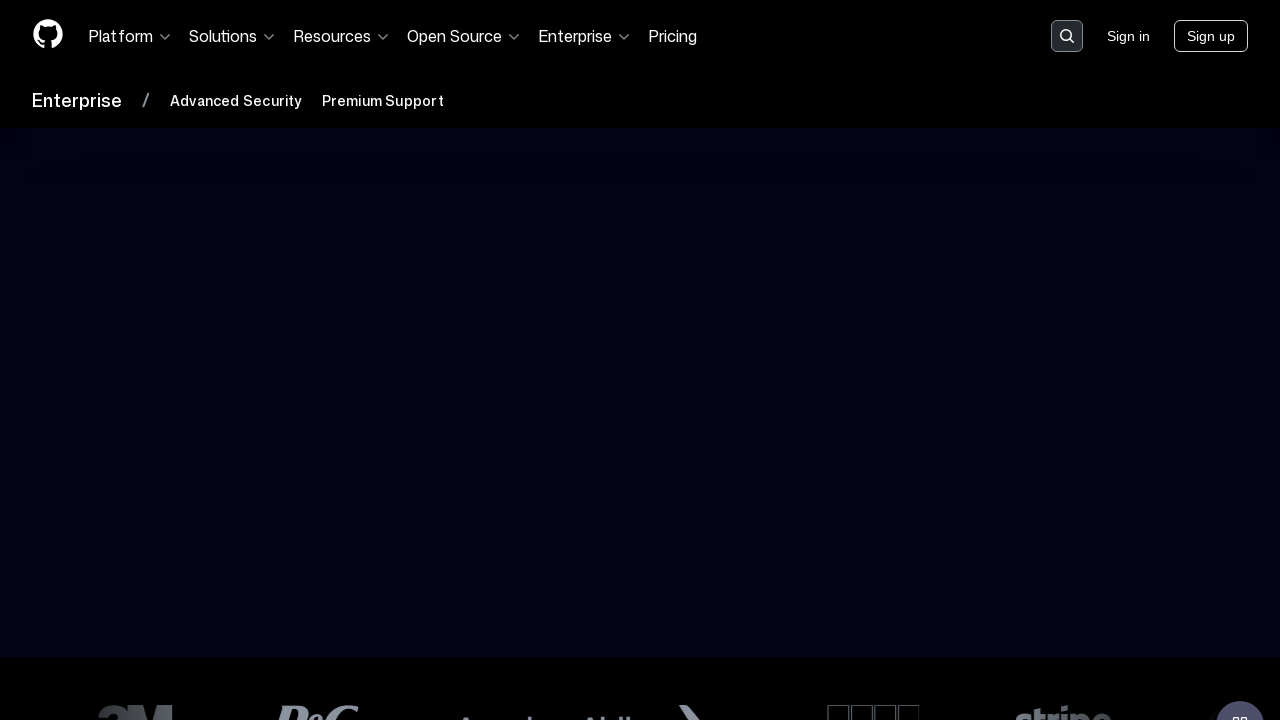

Verified page heading contains 'The AI-powered' text
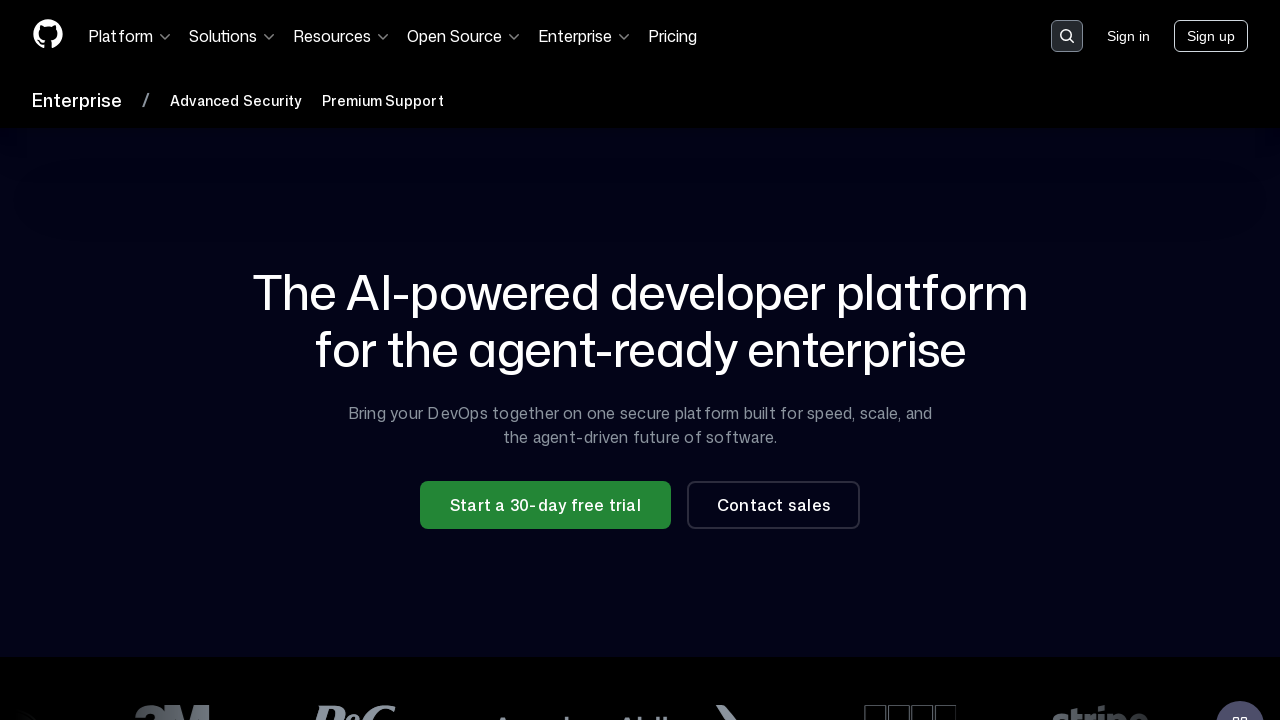

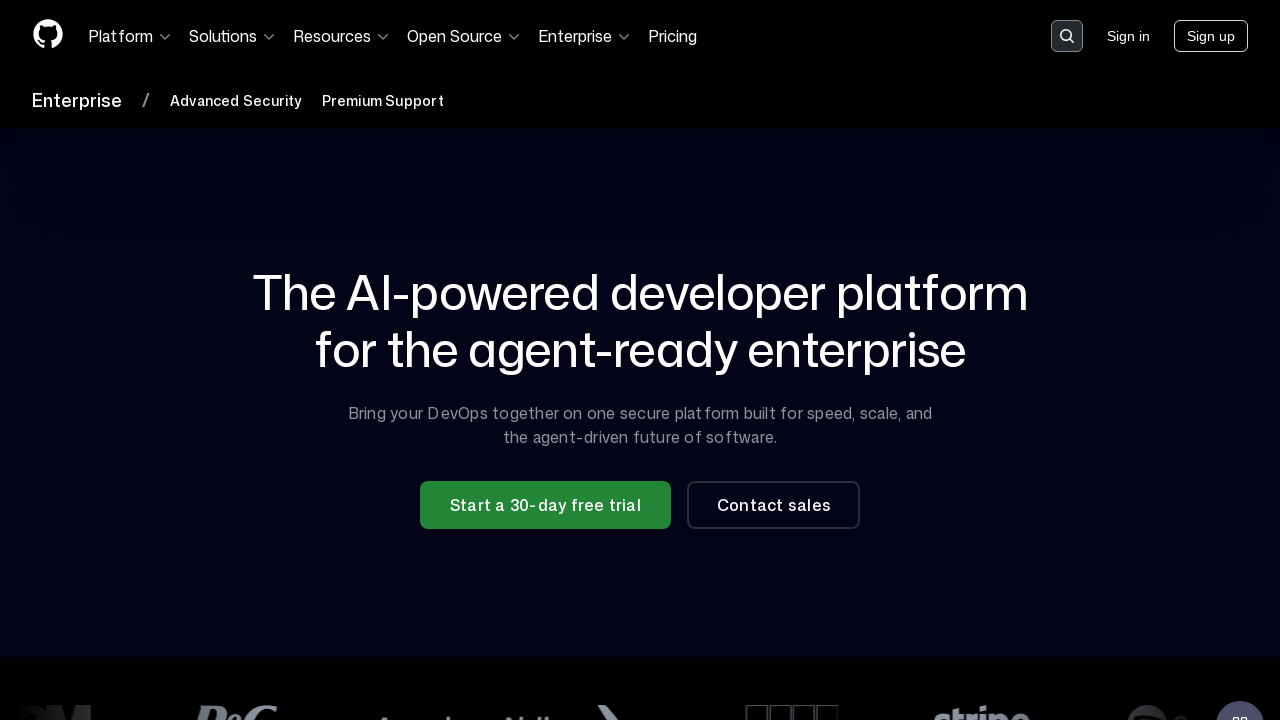